Tests the Right Click Me button by navigating to the buttons page, right-clicking the button, and verifying the right click message appears

Starting URL: https://demoqa.com/elements

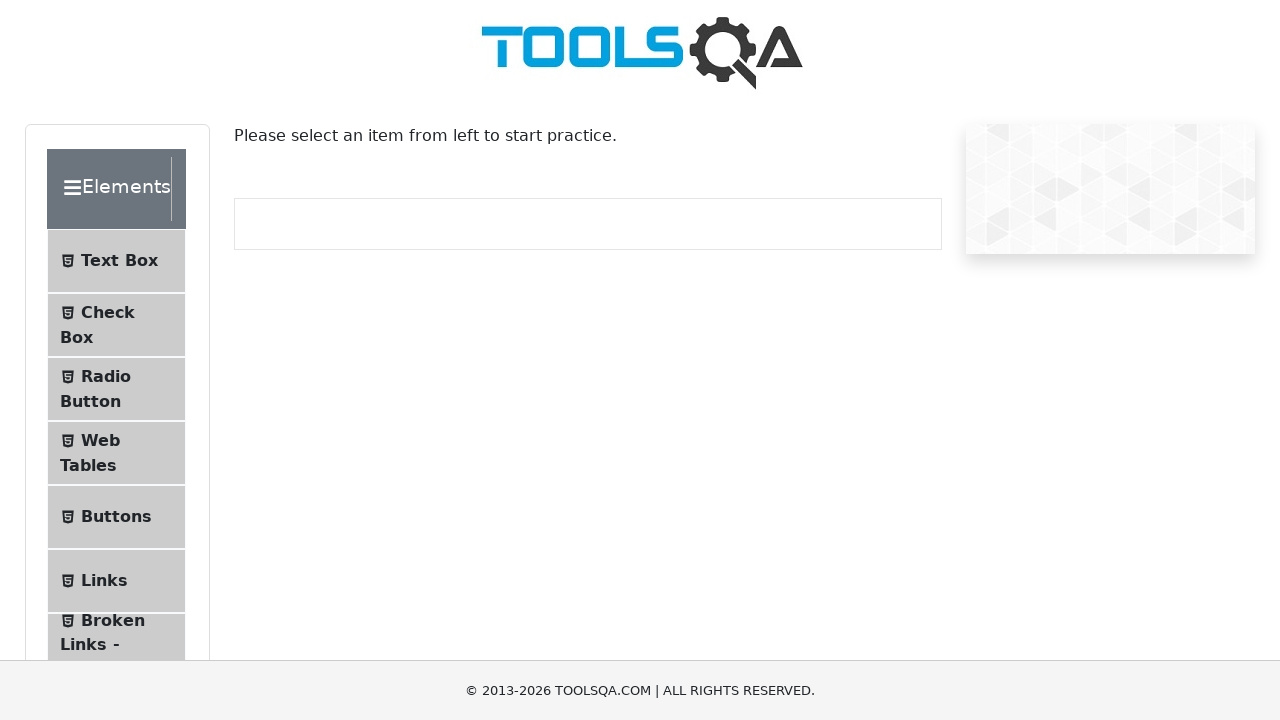

Clicked Buttons menu item at (116, 517) on li:has-text('Buttons')
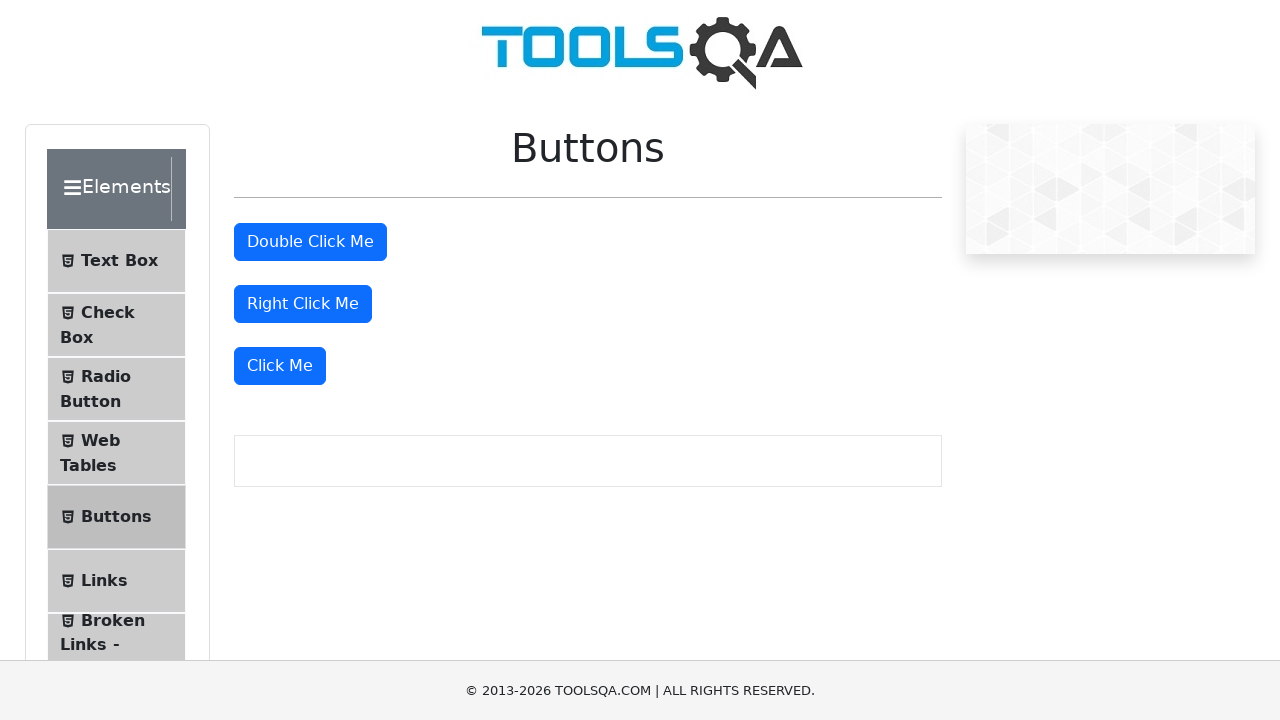

Buttons page loaded successfully
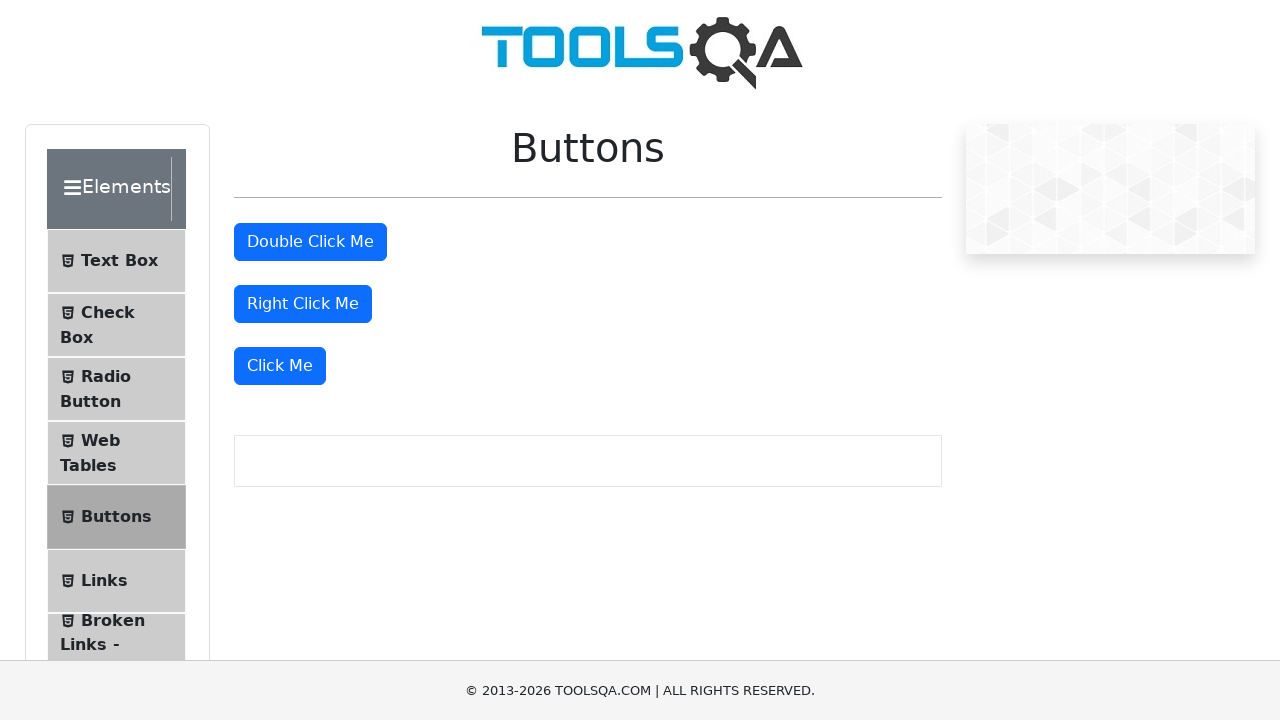

Right-clicked the 'Right Click Me' button at (303, 304) on internal:role=button[name="Right Click Me"i]
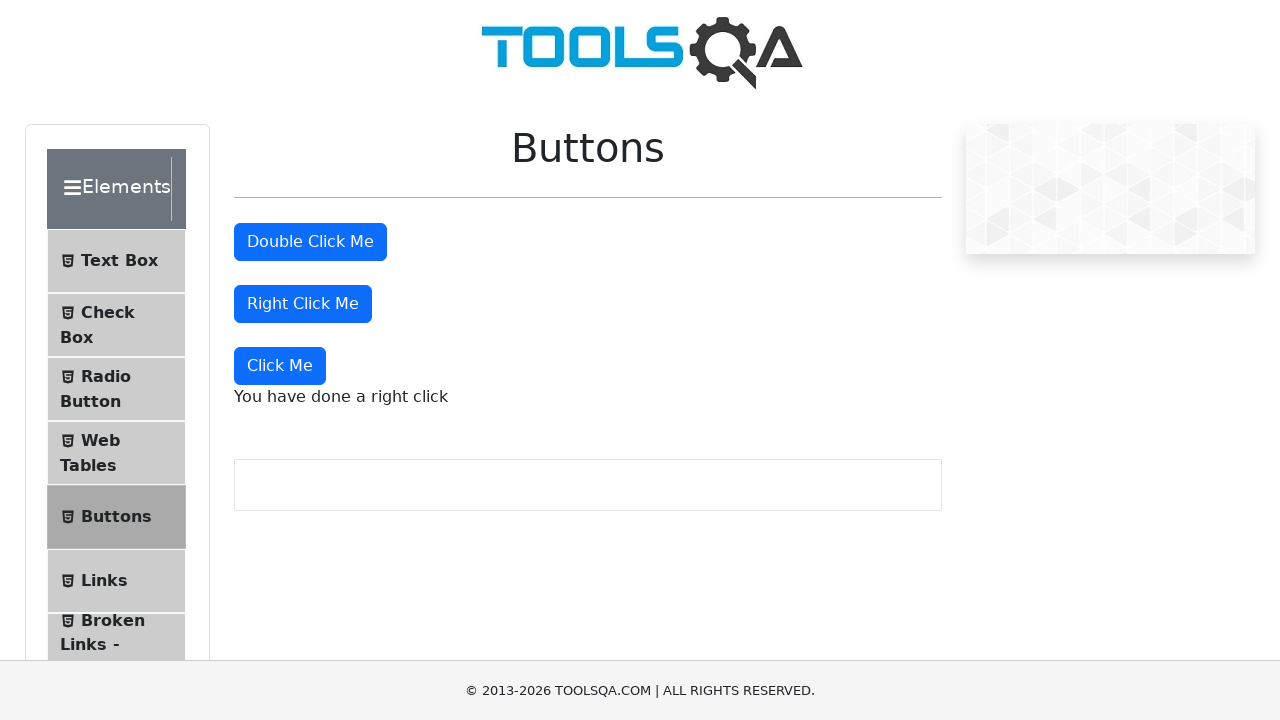

Right click message 'You have done a right click' appeared
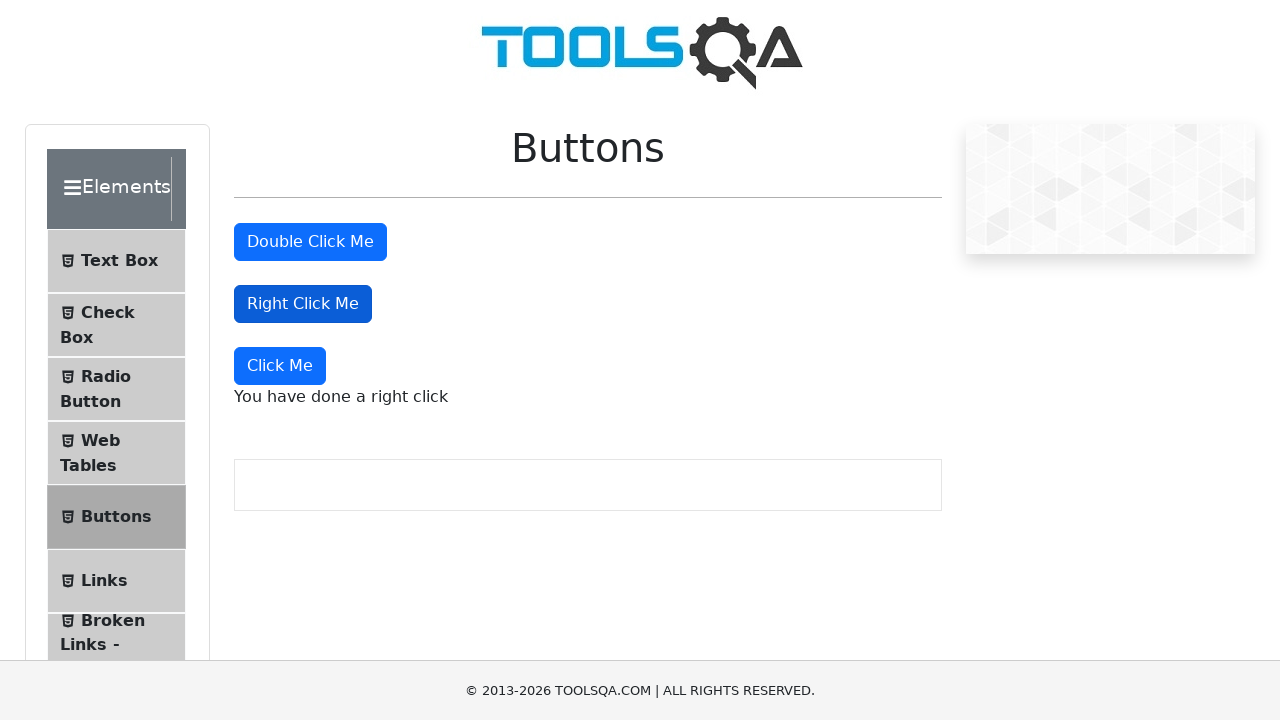

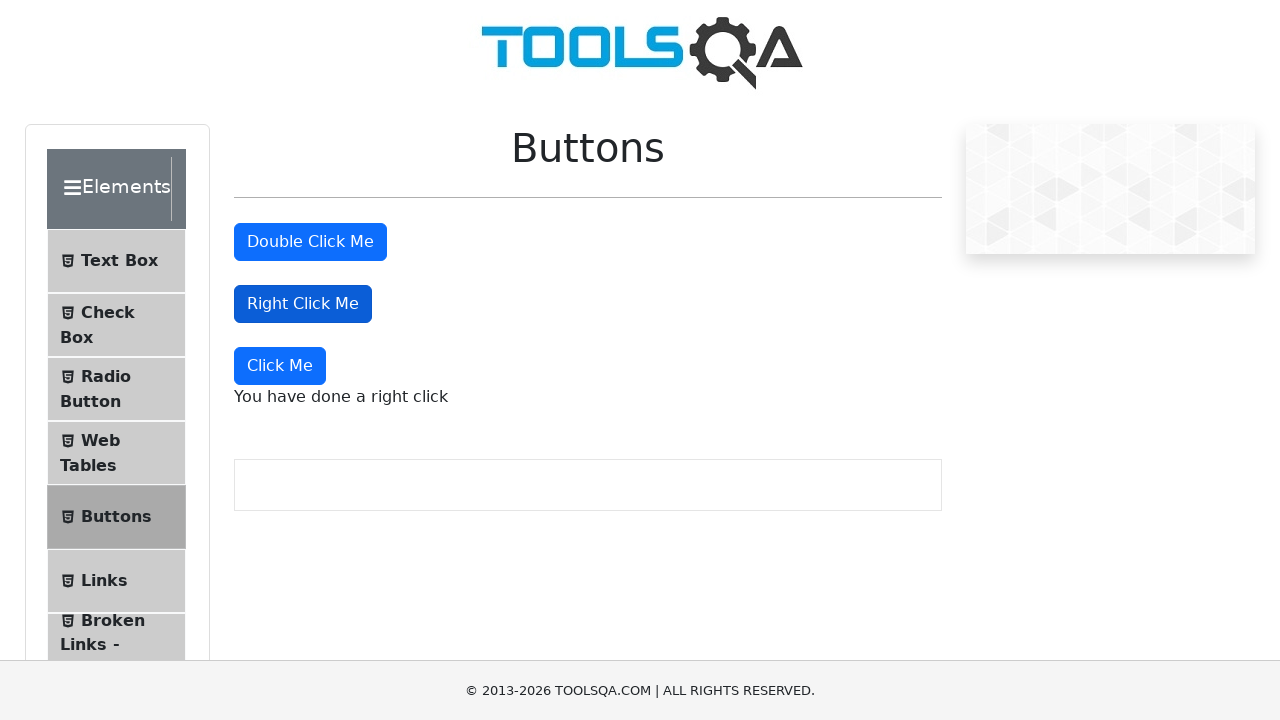